Tests browser automation resilience by navigating to a login page, clicking a button, refreshing the page, and clicking the button again to verify element handling after page refresh.

Starting URL: https://the-internet.herokuapp.com/login

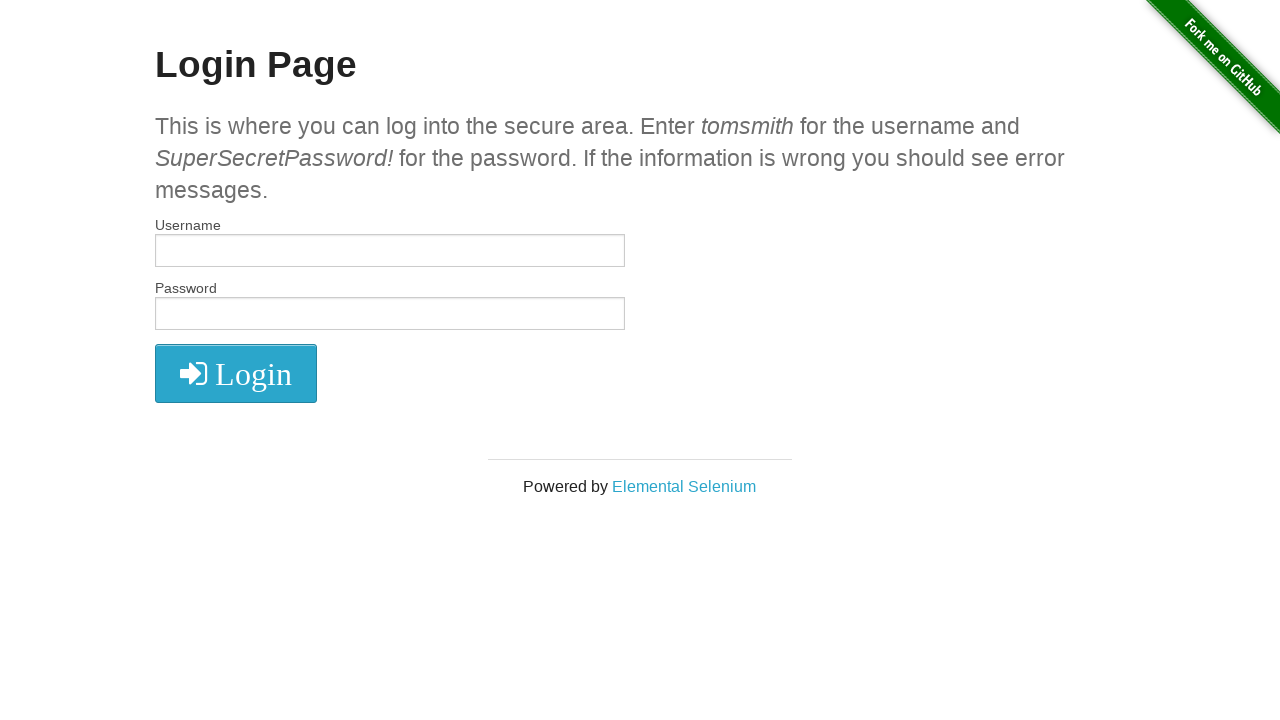

Waited for login form to be present on the page
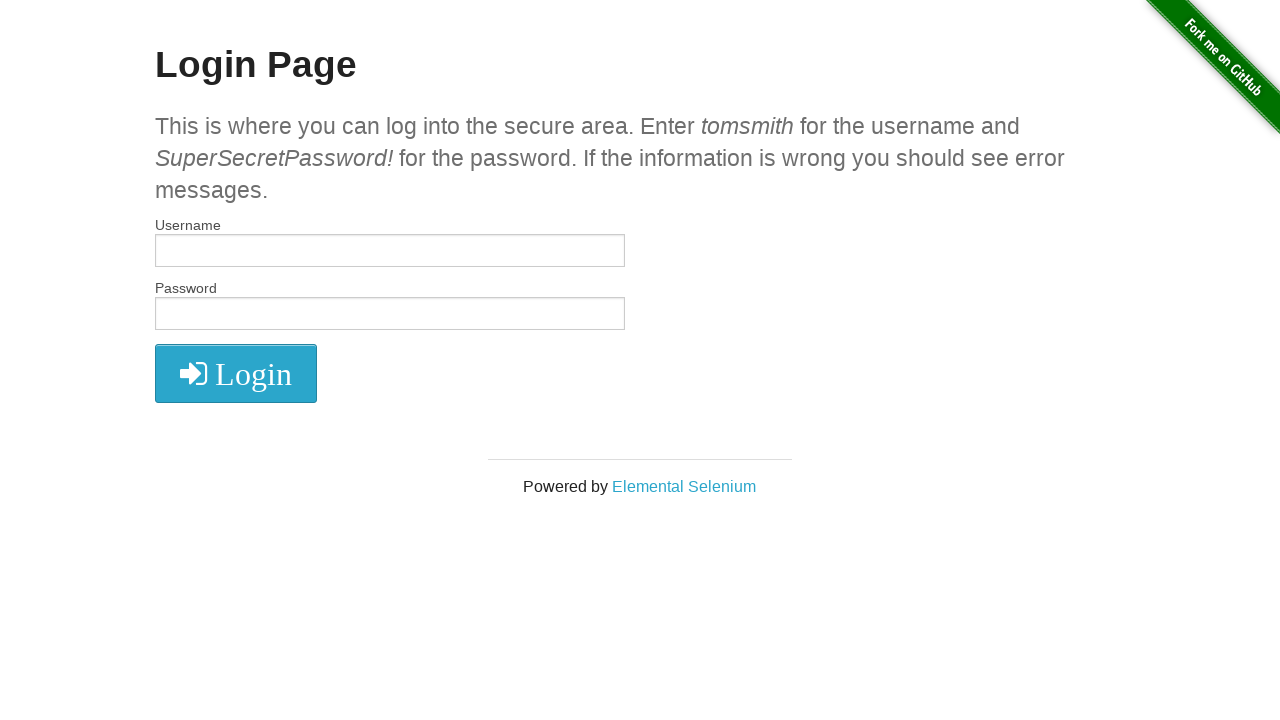

Clicked login button without credentials at (236, 373) on button[type='submit']
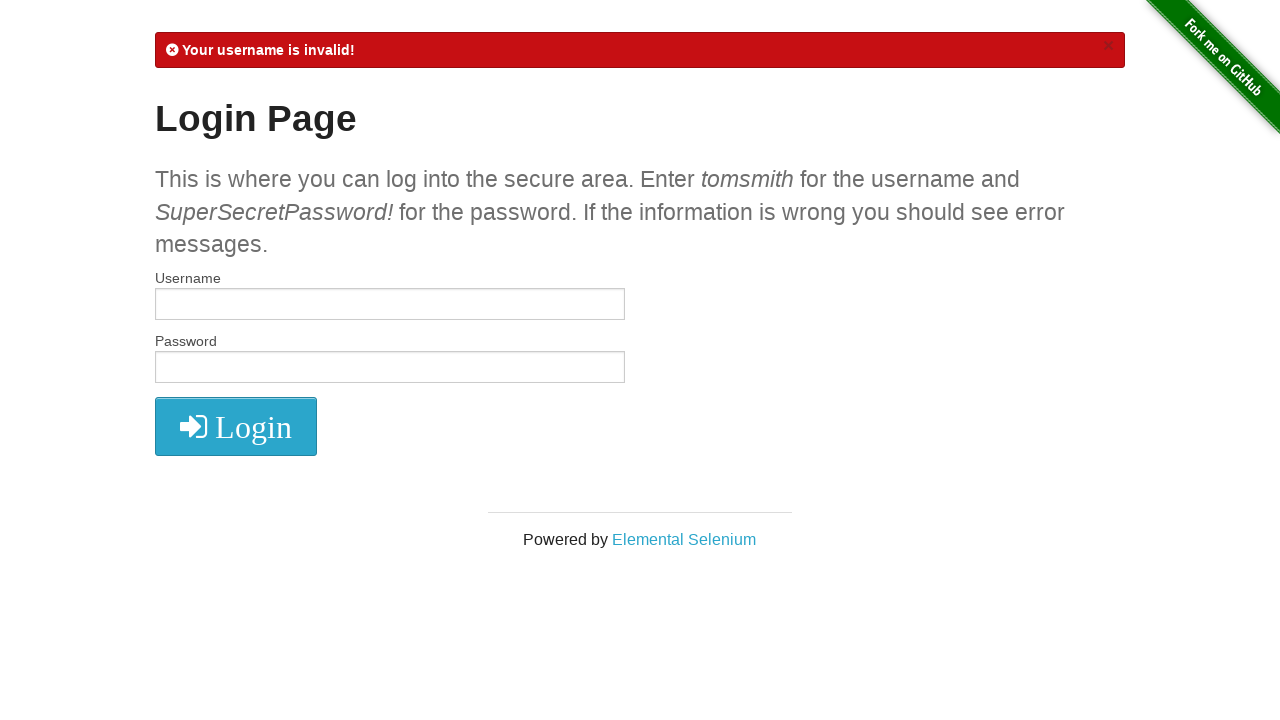

Refreshed the page to trigger potential StaleElementException
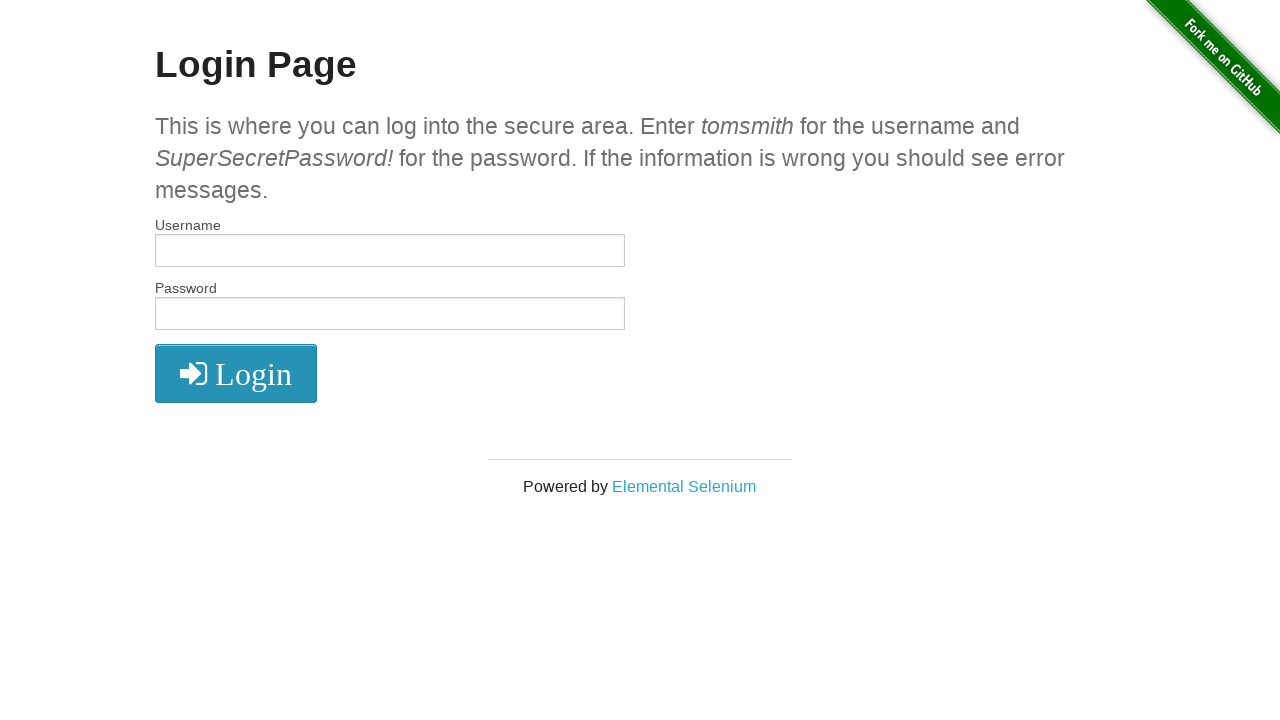

Waited for login button to be available after page refresh
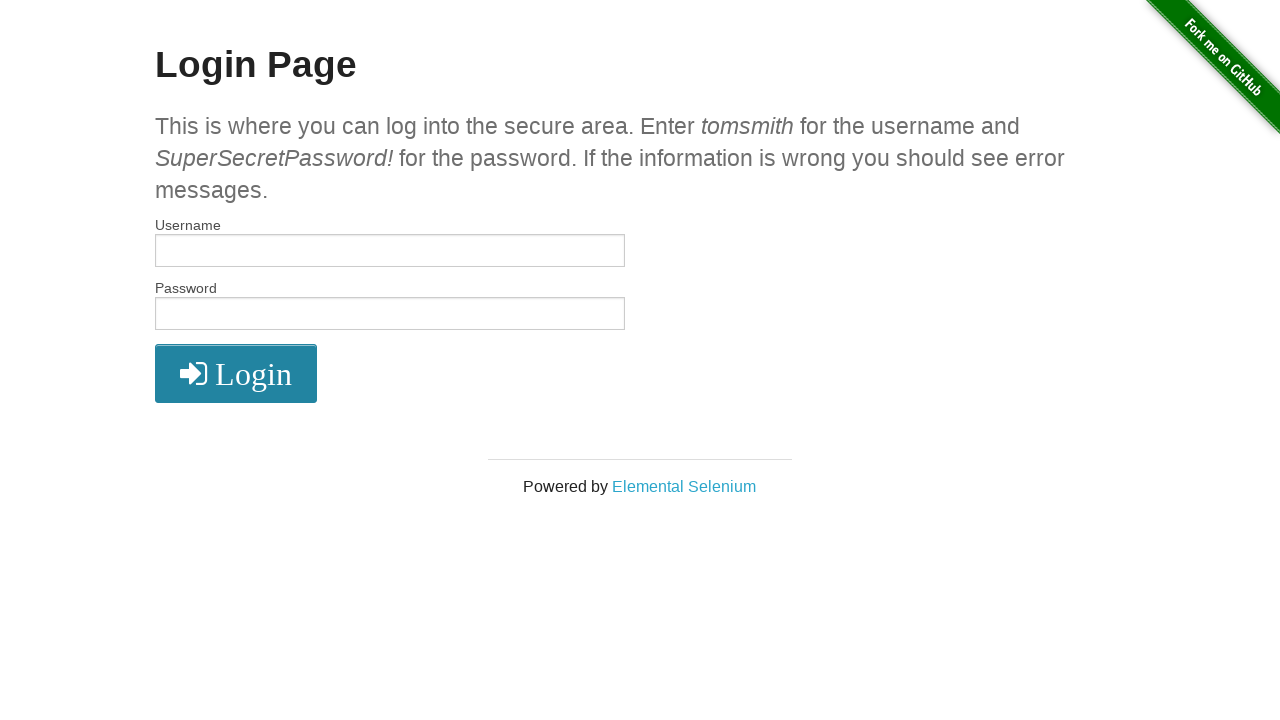

Clicked login button again after page refresh to verify element handling at (236, 373) on button[type='submit']
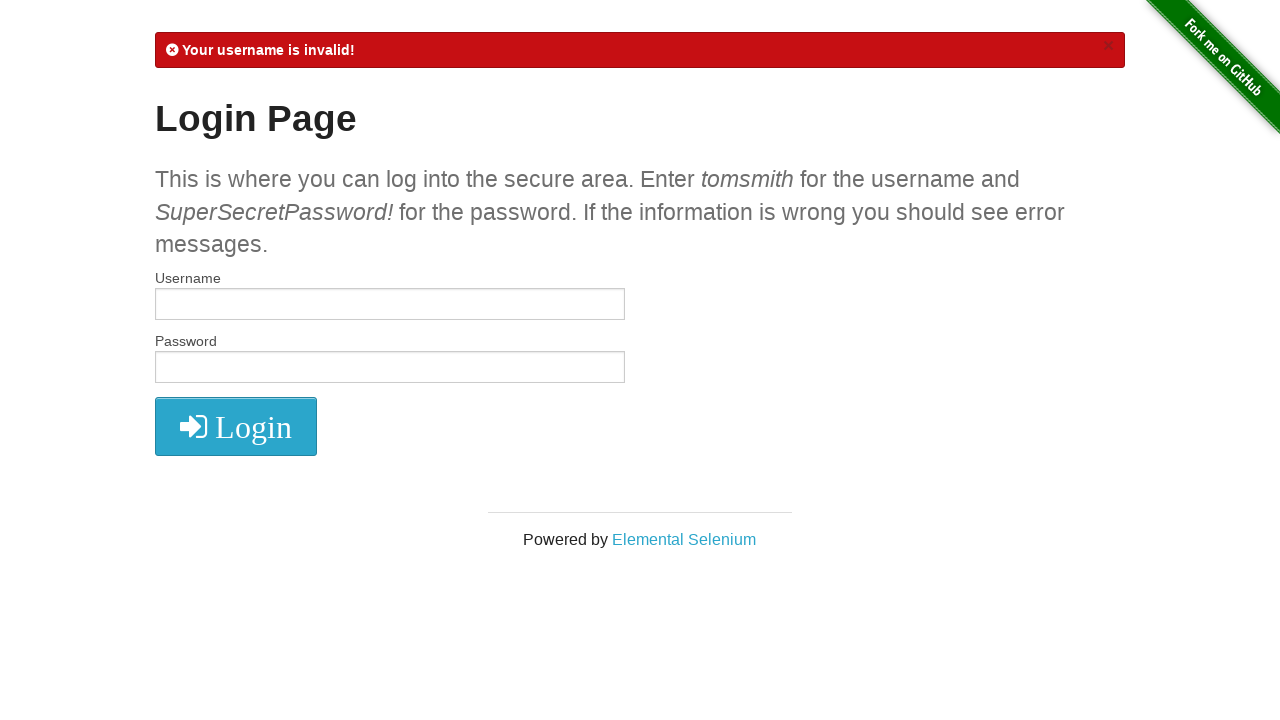

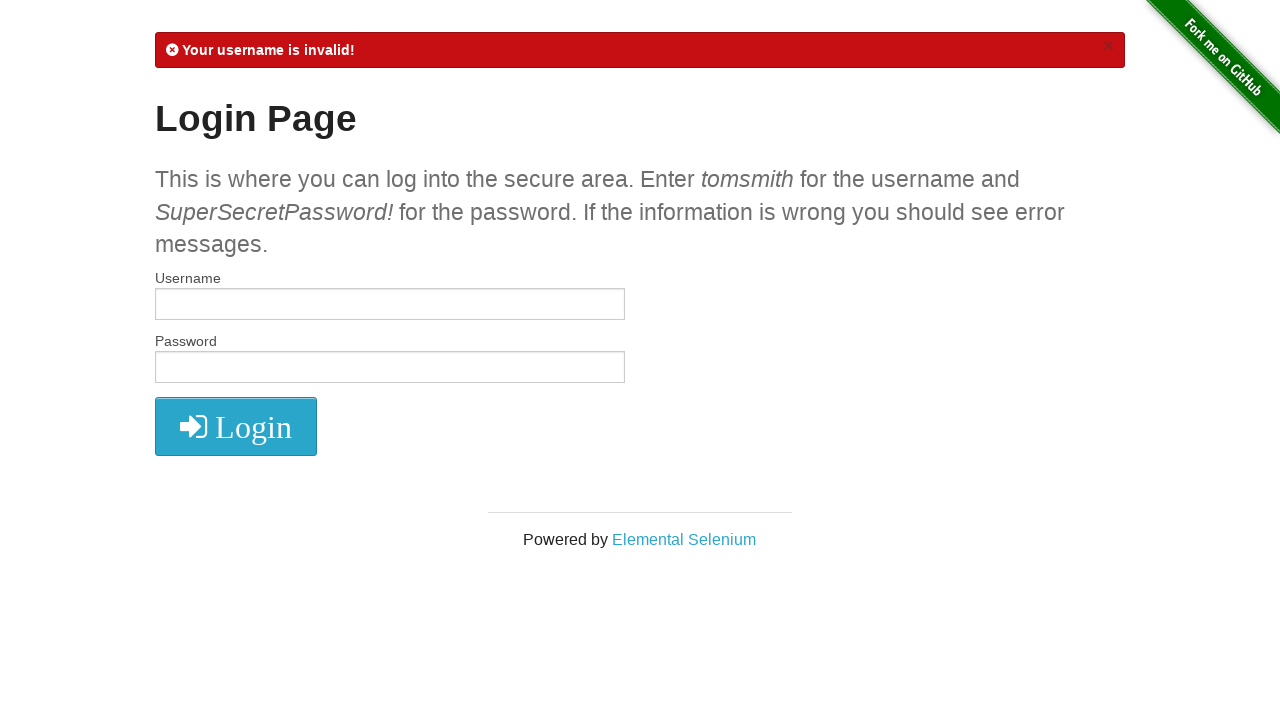